Tests that clicking the fifth accordion panel (index 4) in the FAQ section expands and displays its content

Starting URL: https://qa-scooter.praktikum-services.ru/

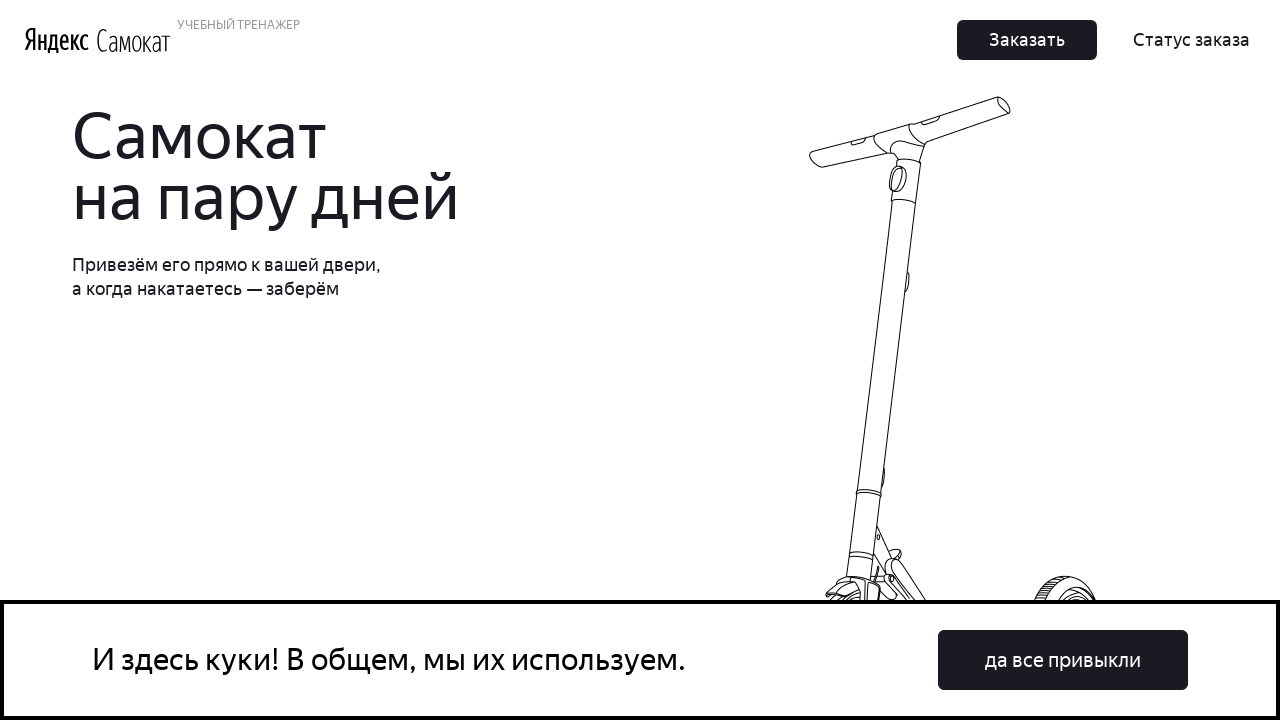

Scrolled to FAQ section
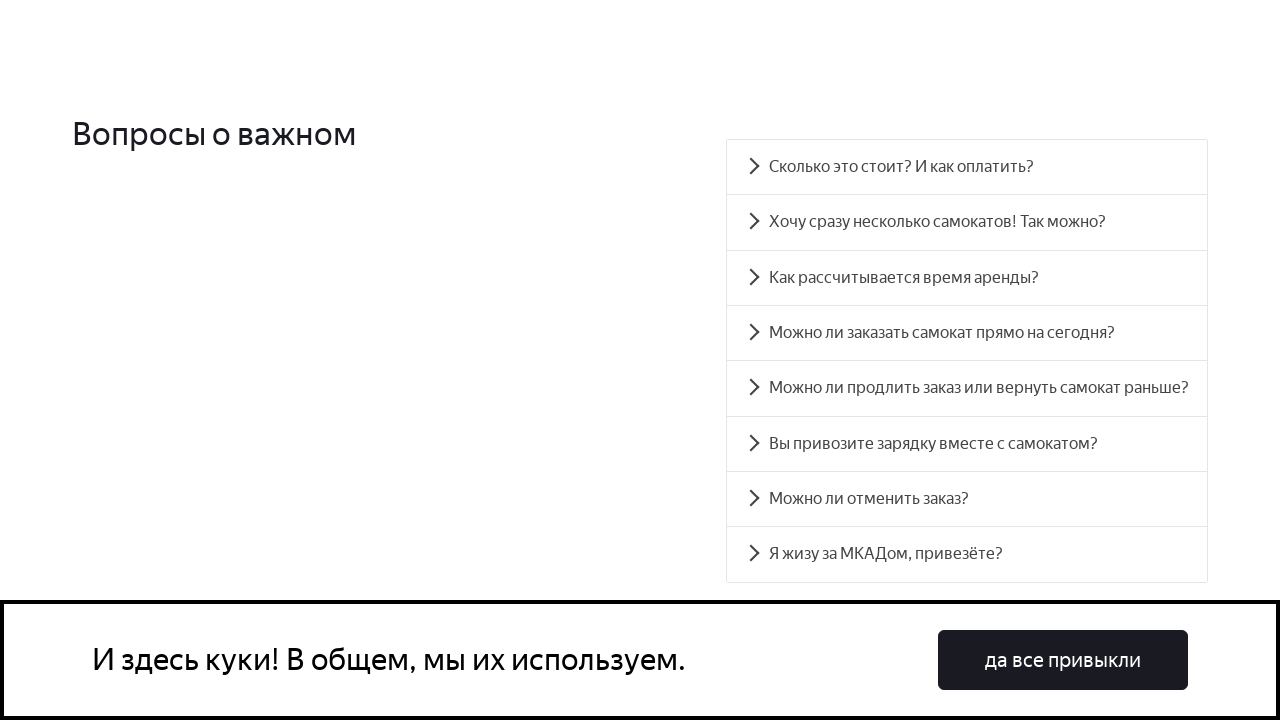

Clicked the fifth accordion panel (index 4) to expand it at (967, 388) on .accordion__button >> nth=4
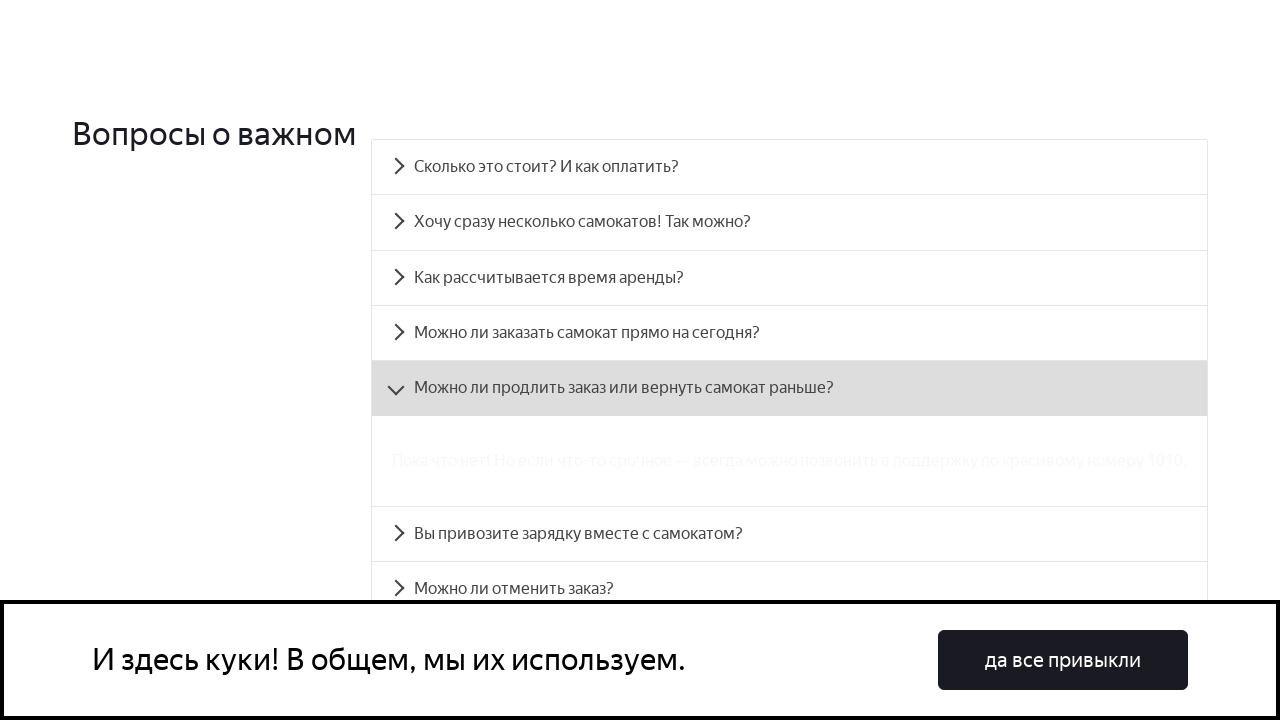

Verified that the fifth accordion panel content is now visible
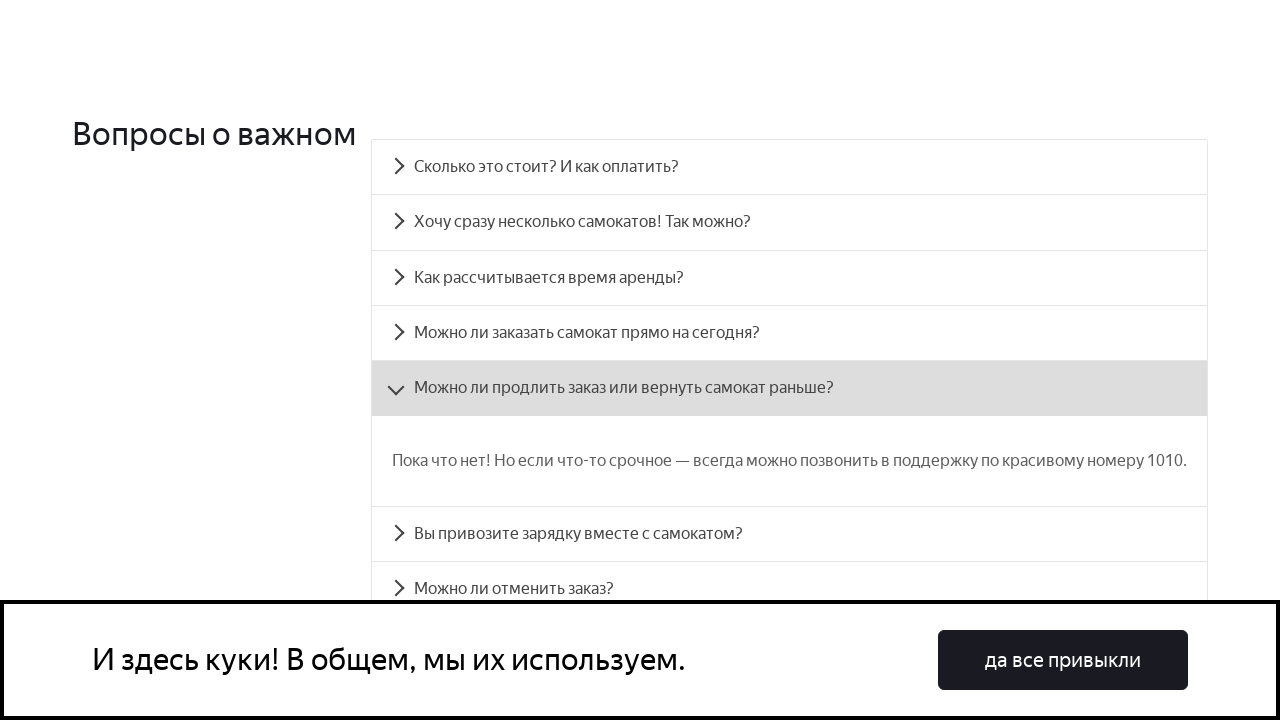

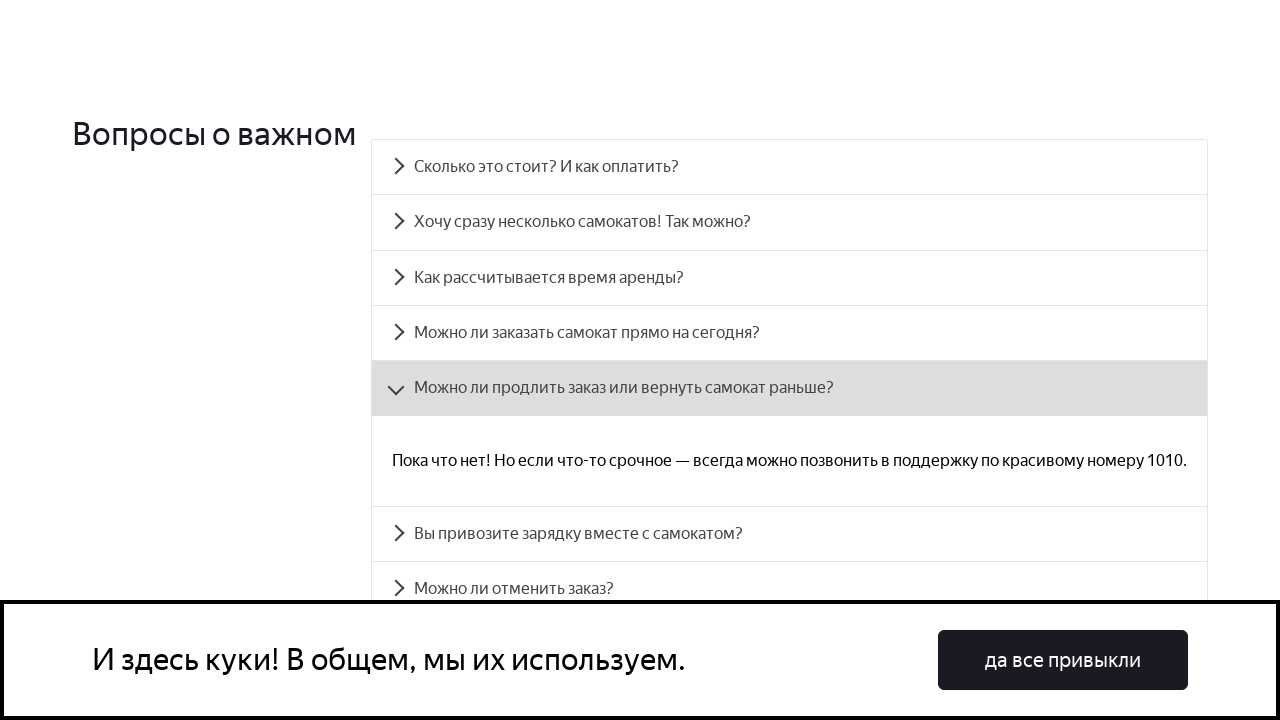